Tests that an error message can be dismissed by canceling the change that caused it

Starting URL: https://devmountain-qa.github.io/employee-manager/1.2_Version/index.html

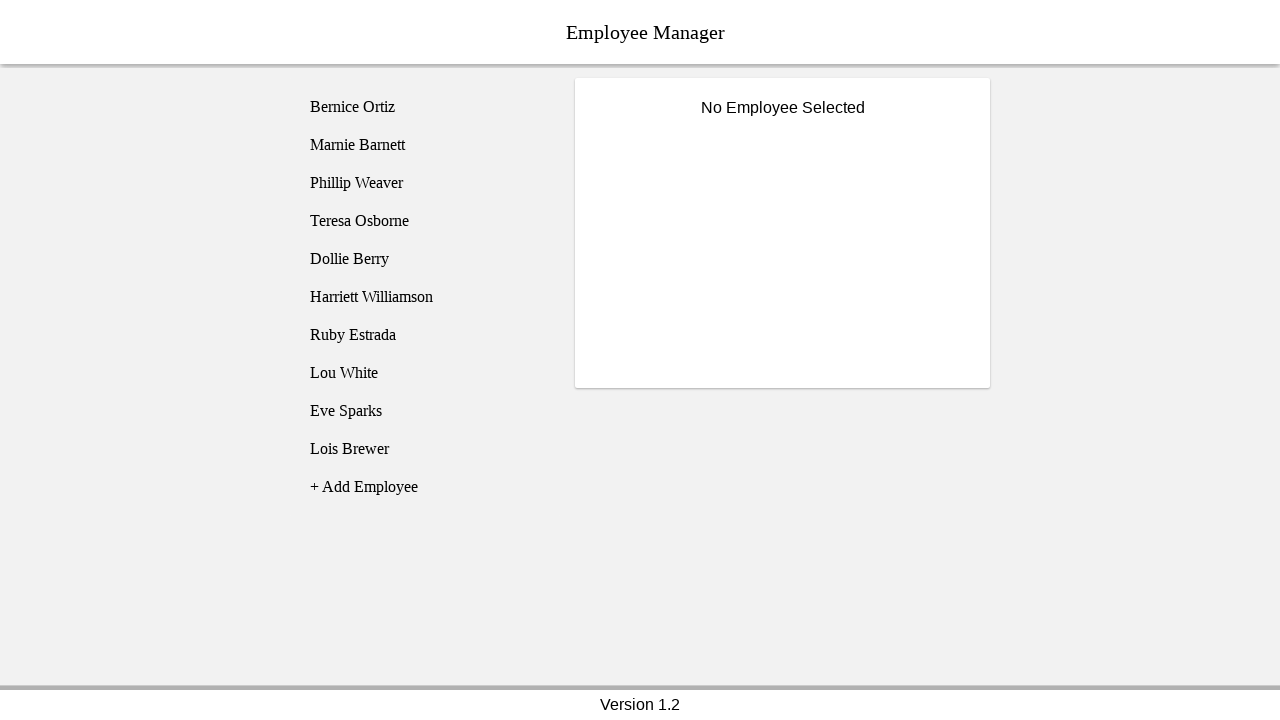

Clicked on Bernice Ortiz employee at (425, 107) on [name='employee1']
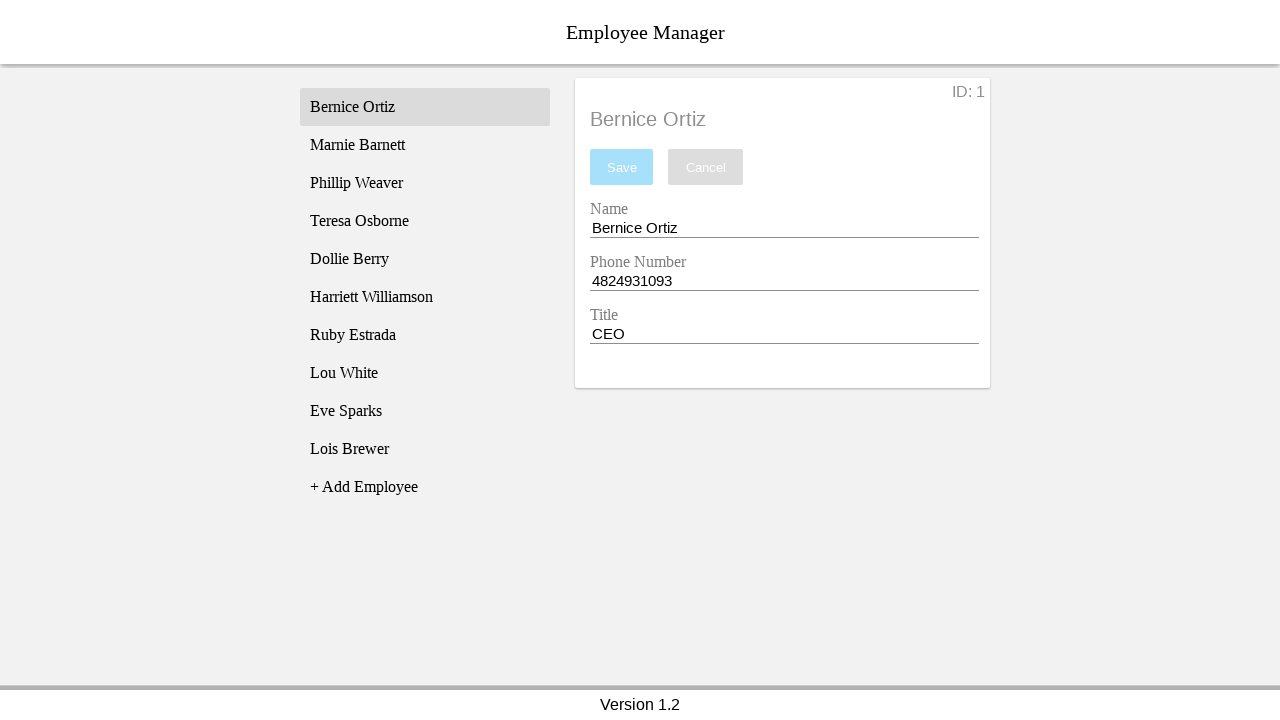

Name input field became visible
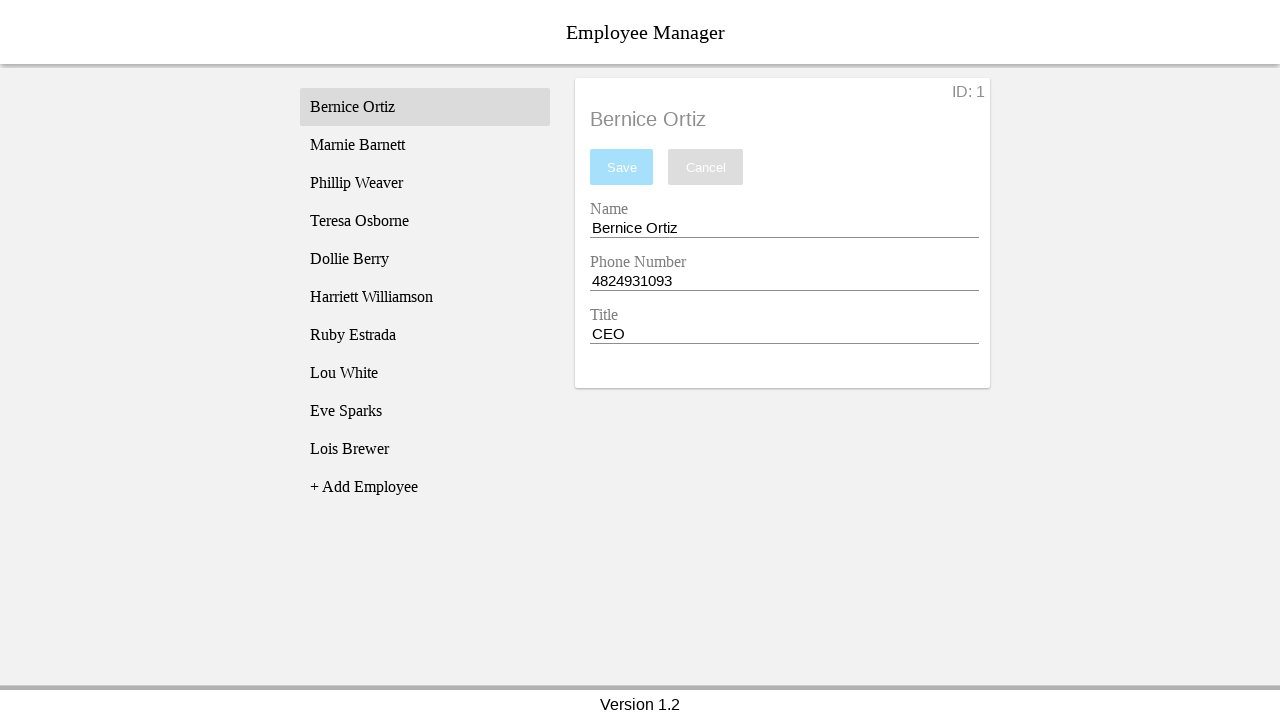

Cleared the name input field on [name='nameEntry']
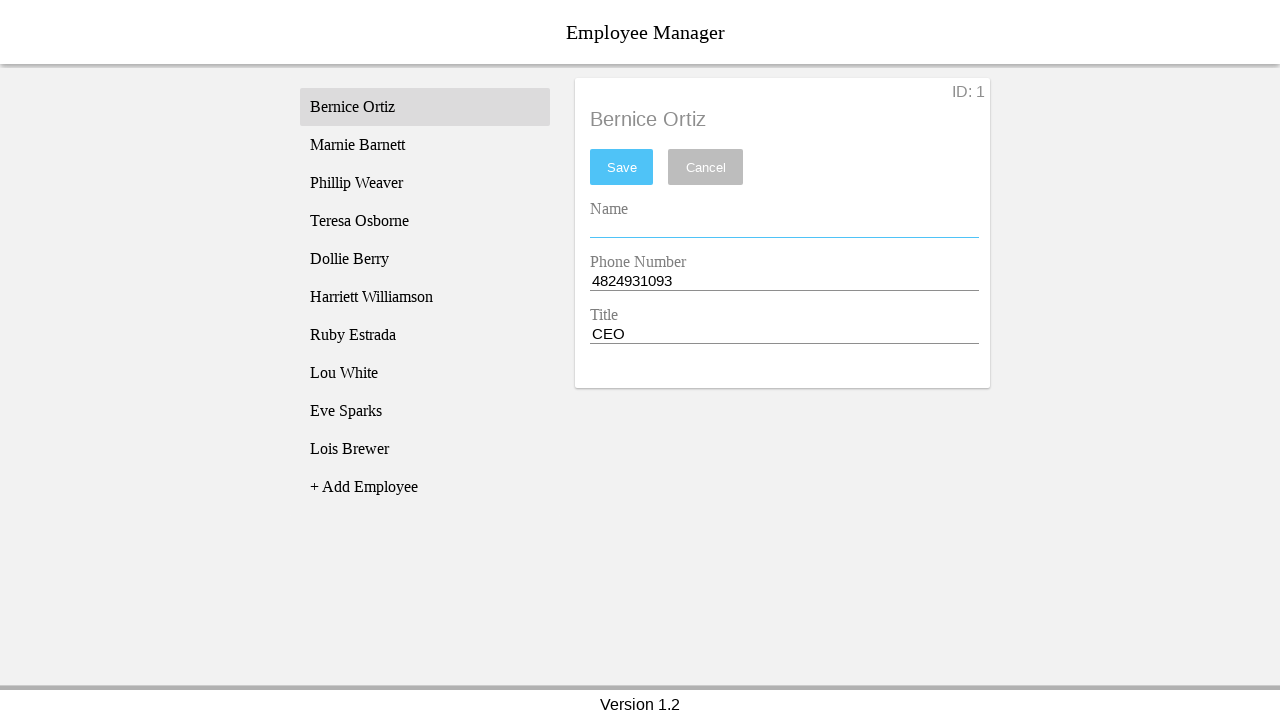

Pressed Space key in name input on [name='nameEntry']
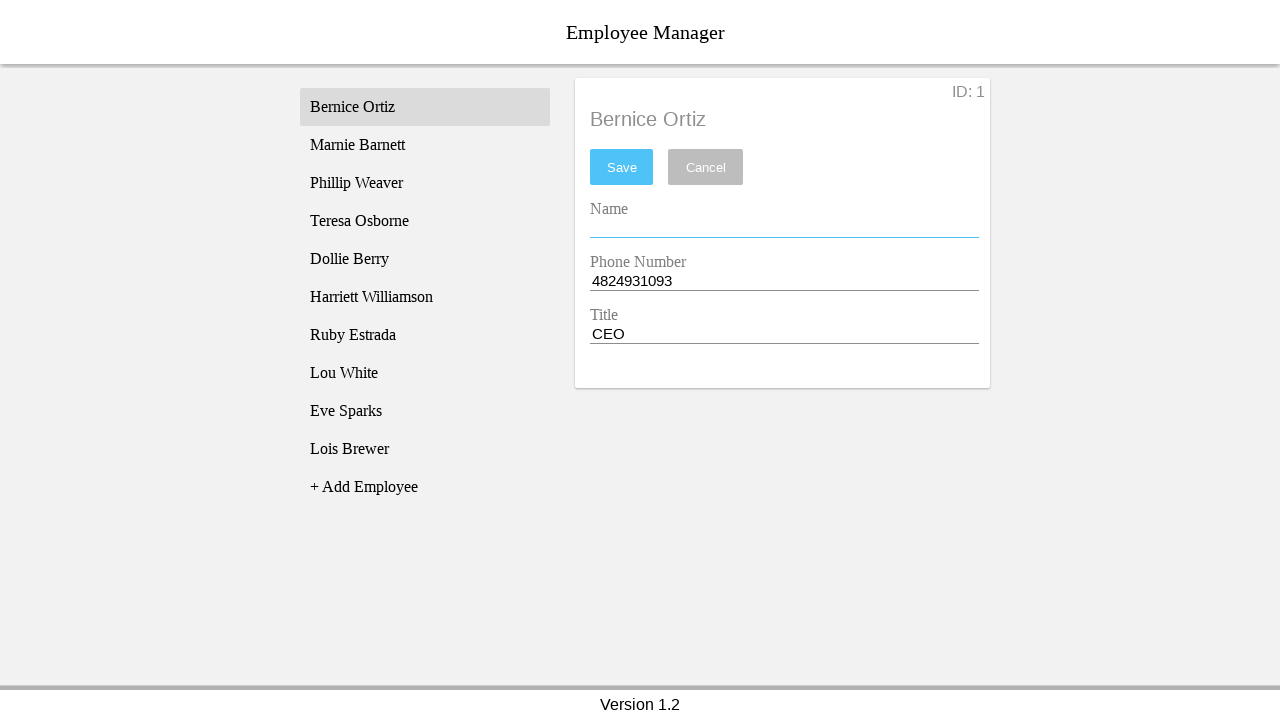

Pressed Backspace key to remove space from name input on [name='nameEntry']
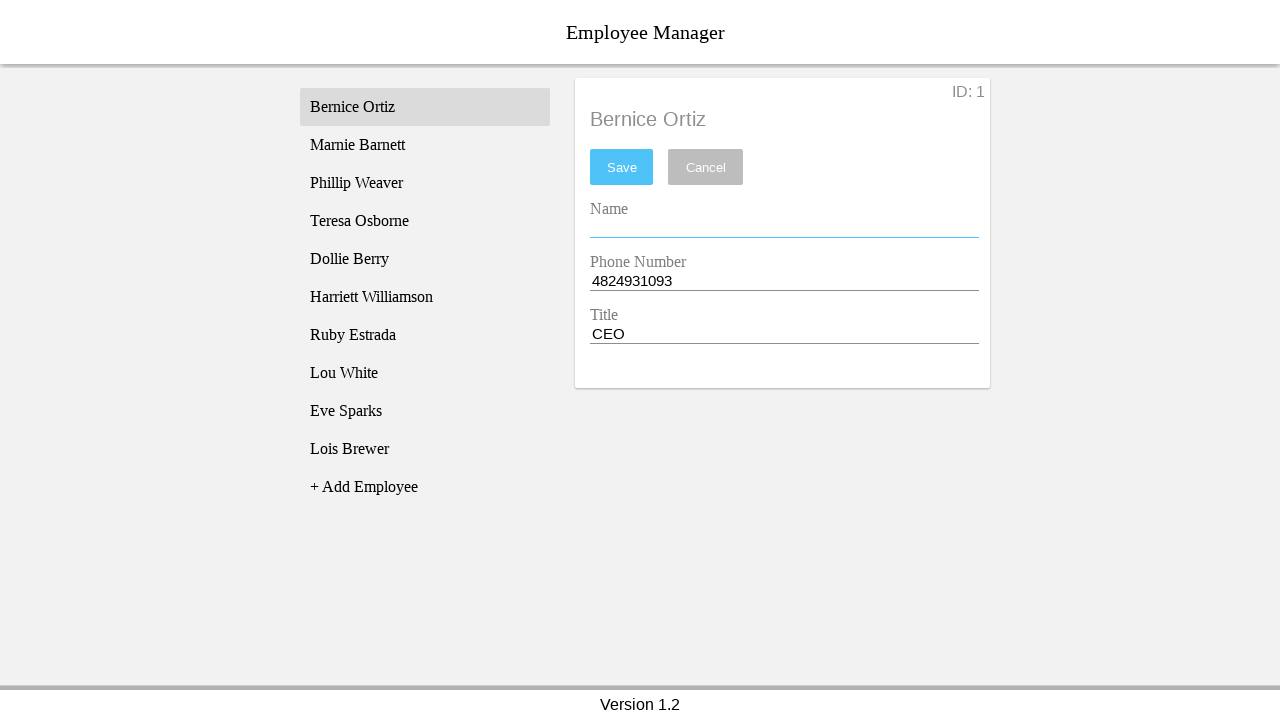

Clicked save button at (622, 167) on #saveBtn
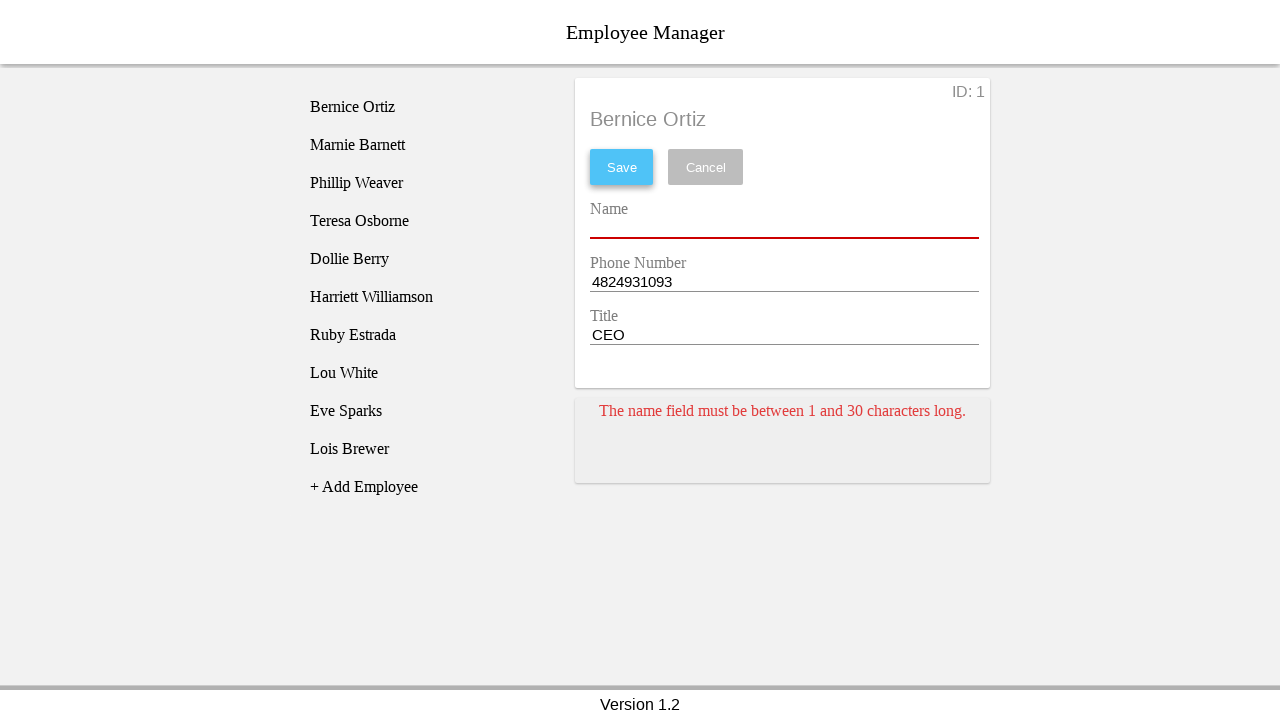

Error message card appeared on screen
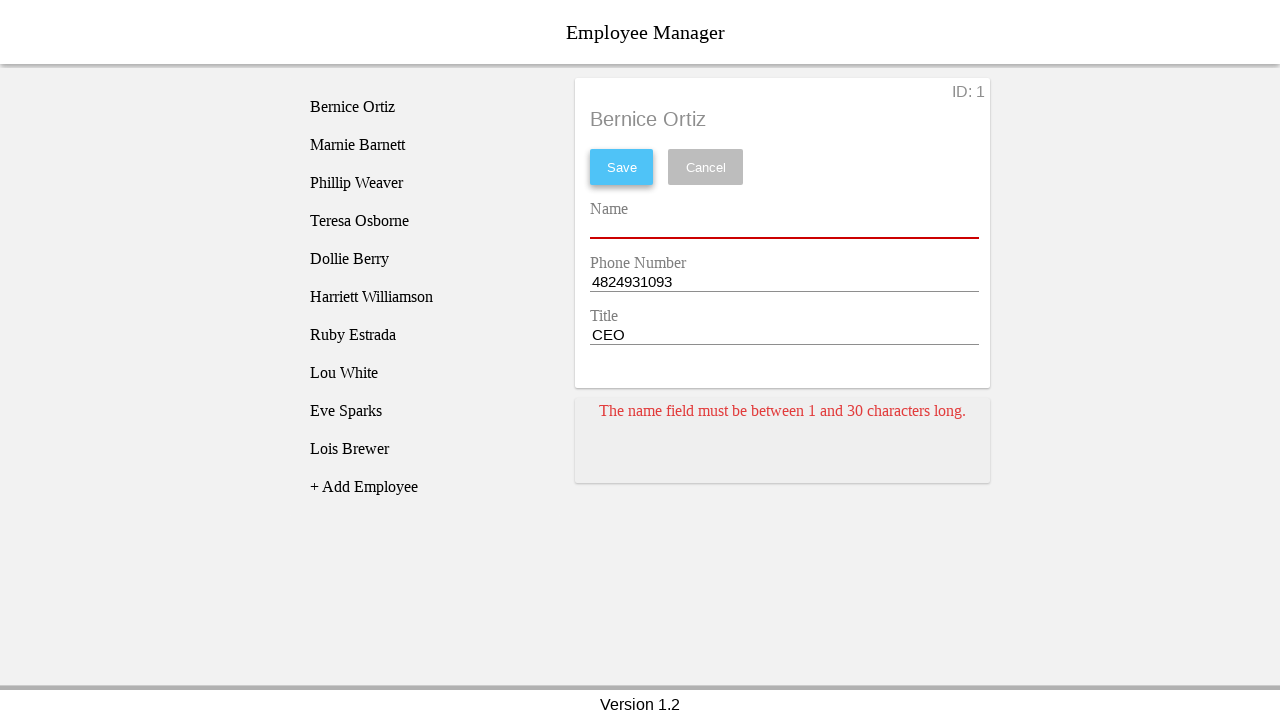

Pressed Space key to add space to name field on [name='nameEntry']
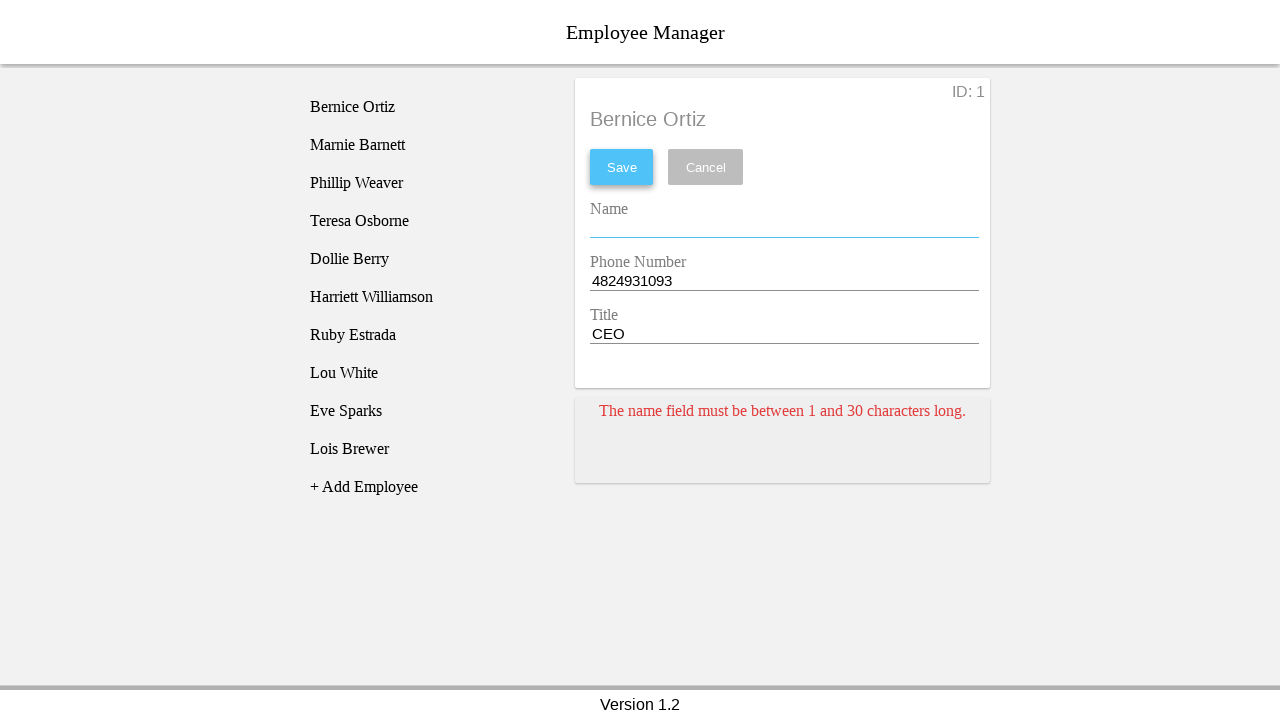

Clicked cancel button to dismiss error message at (706, 167) on [name='cancel']
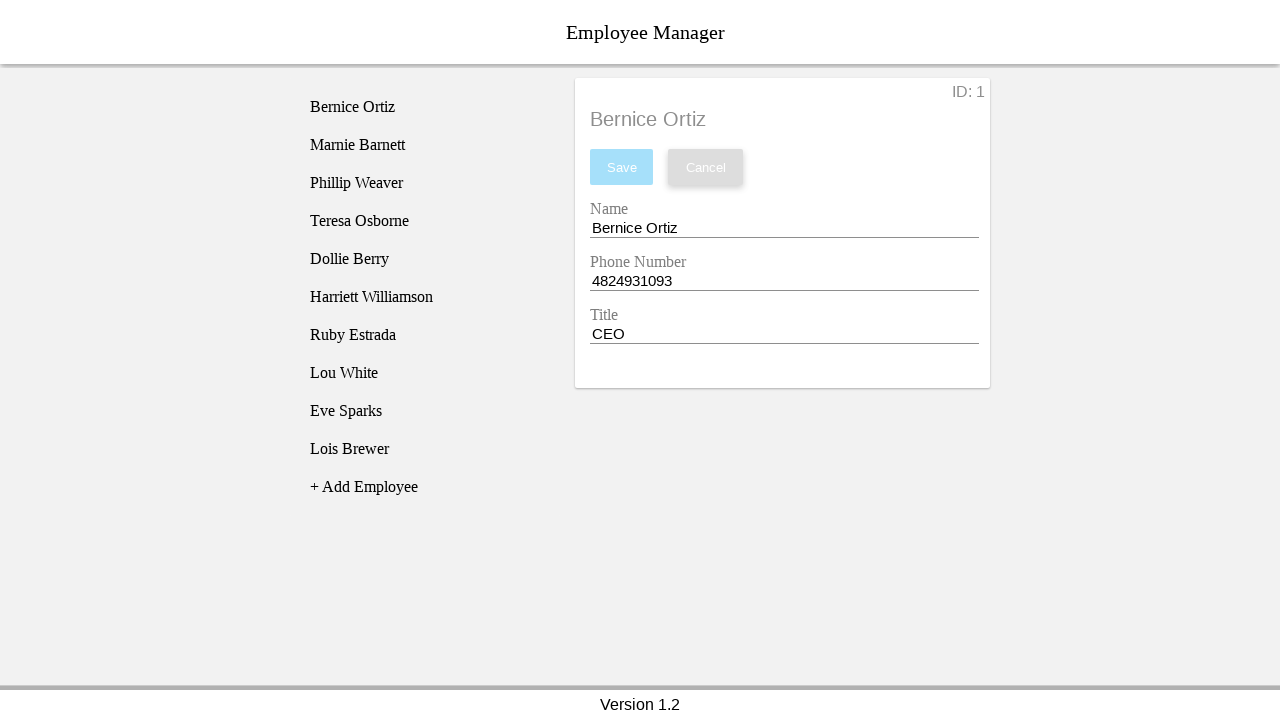

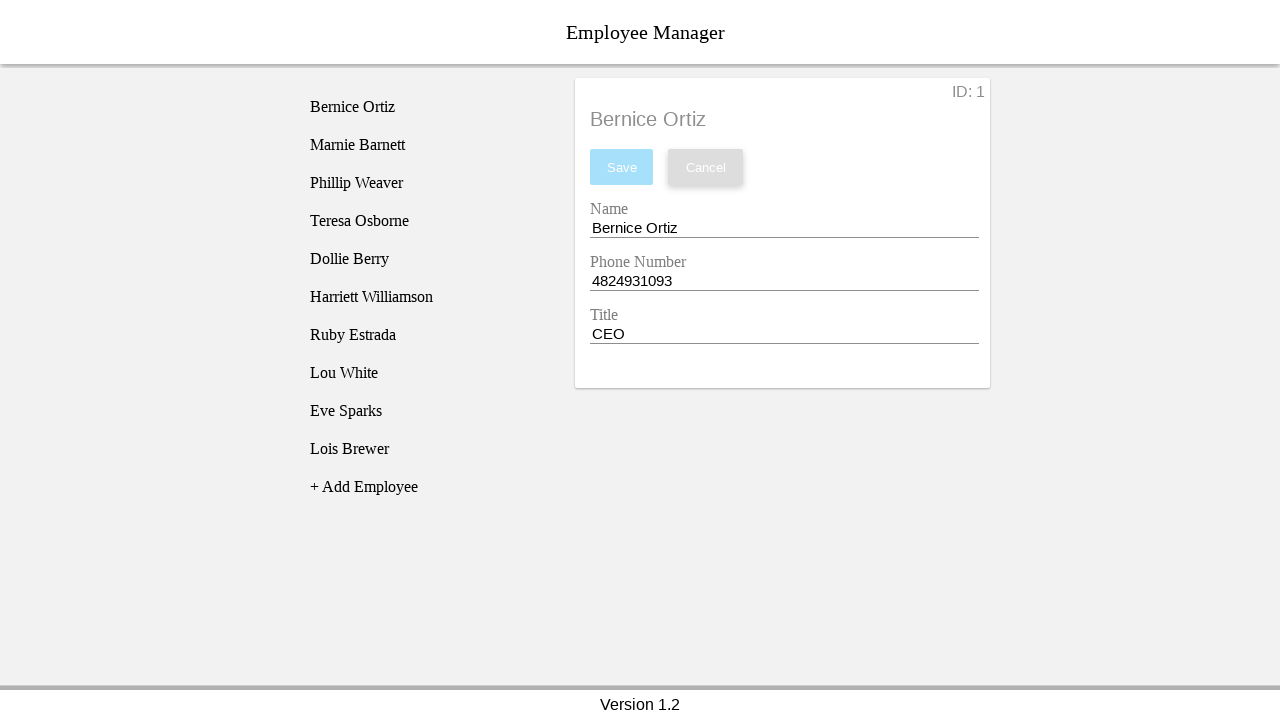